Tests the calculator's division operation with positive floating point numbers

Starting URL: https://gerabarud.github.io/is3-calculadora/

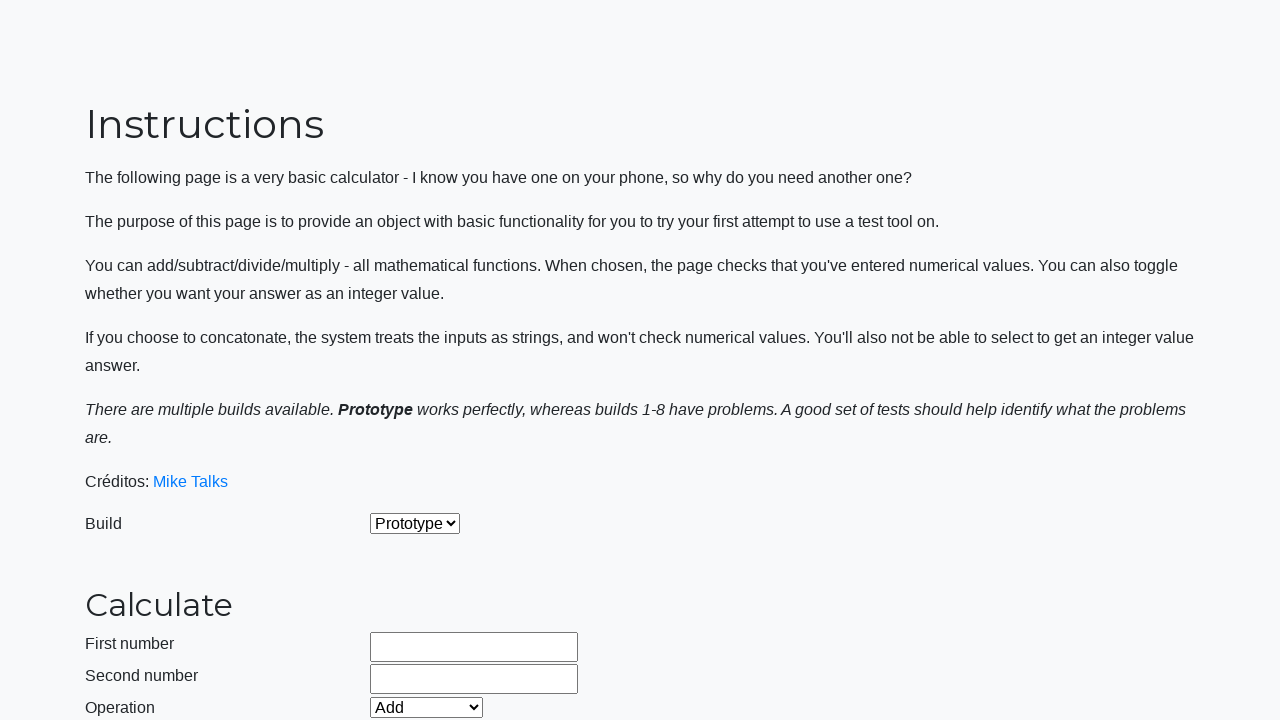

Selected build version 2 on #selectBuild
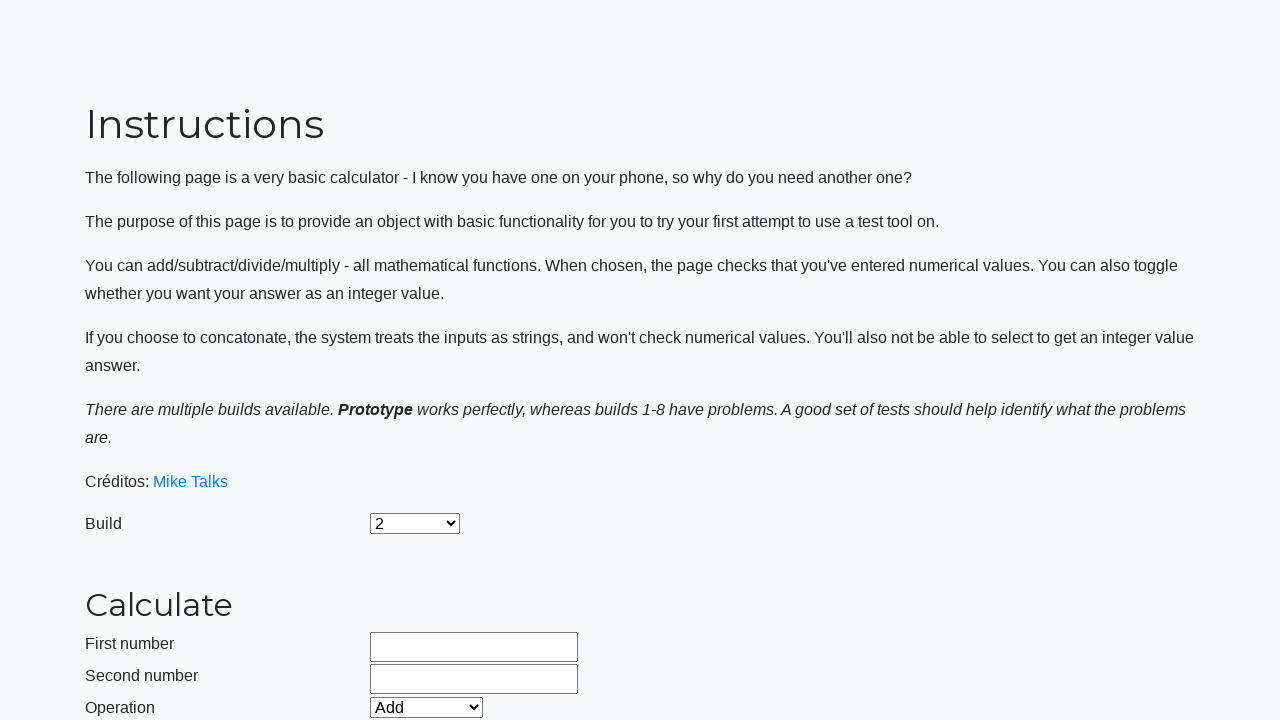

Entered first positive decimal number 99999999.9 on #number1Field
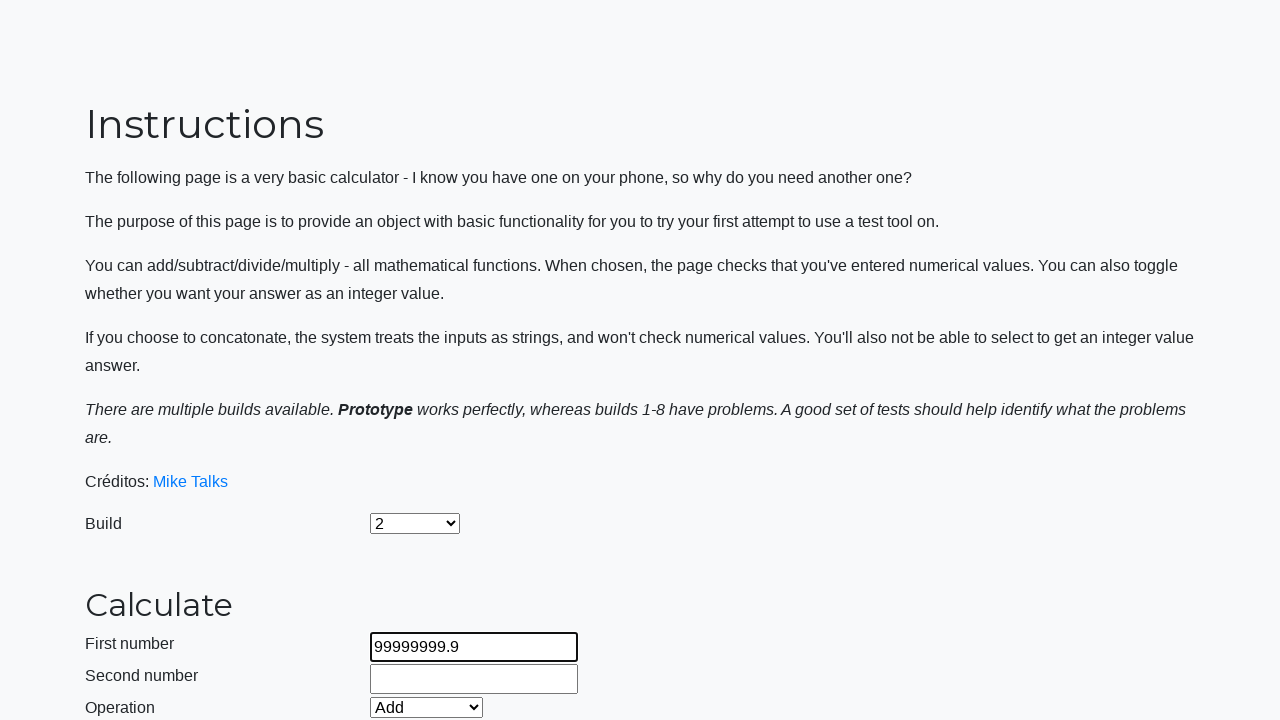

Entered second positive decimal number 99999999.9 on #number2Field
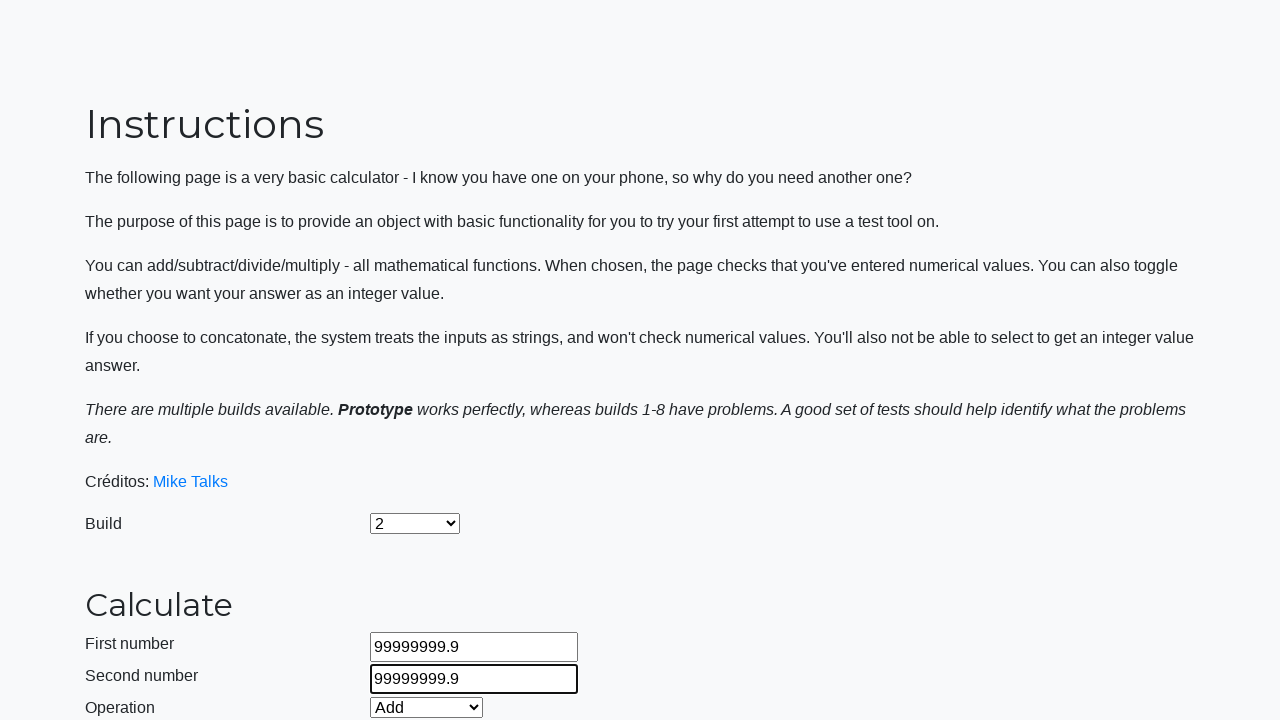

Selected Divide operation on #selectOperationDropdown
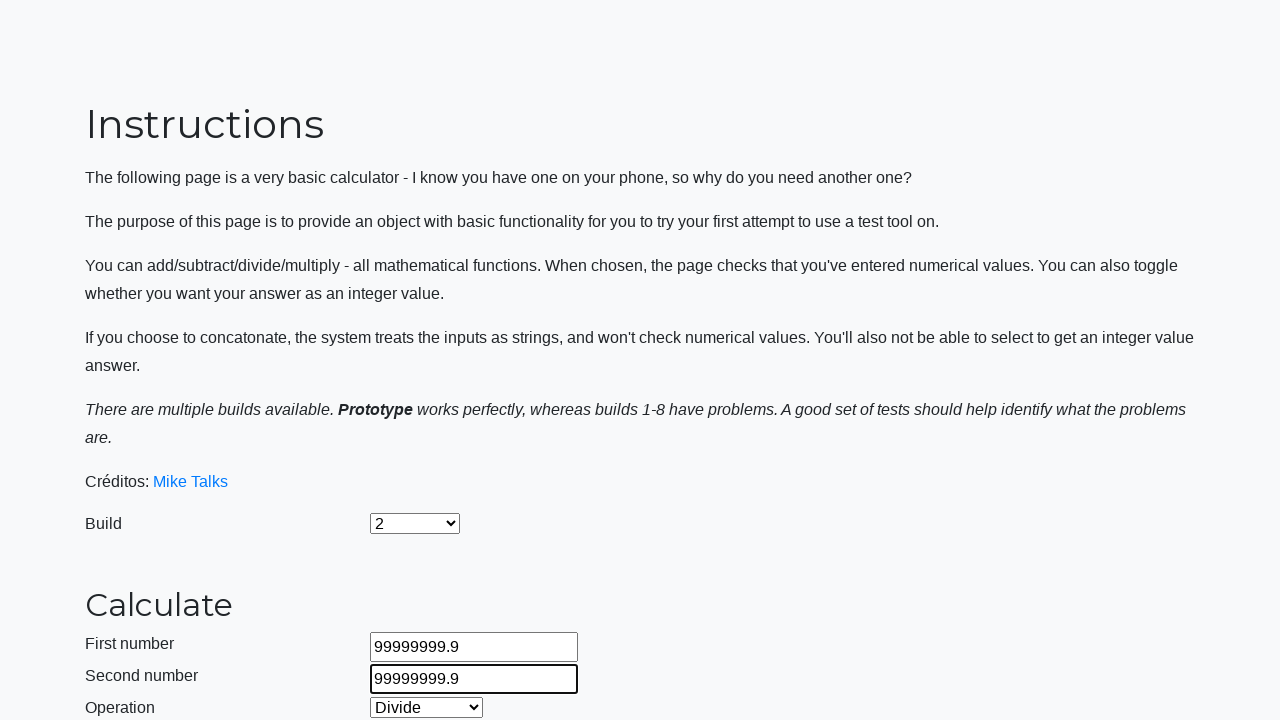

Clicked calculate button to perform division at (422, 451) on #calculateButton
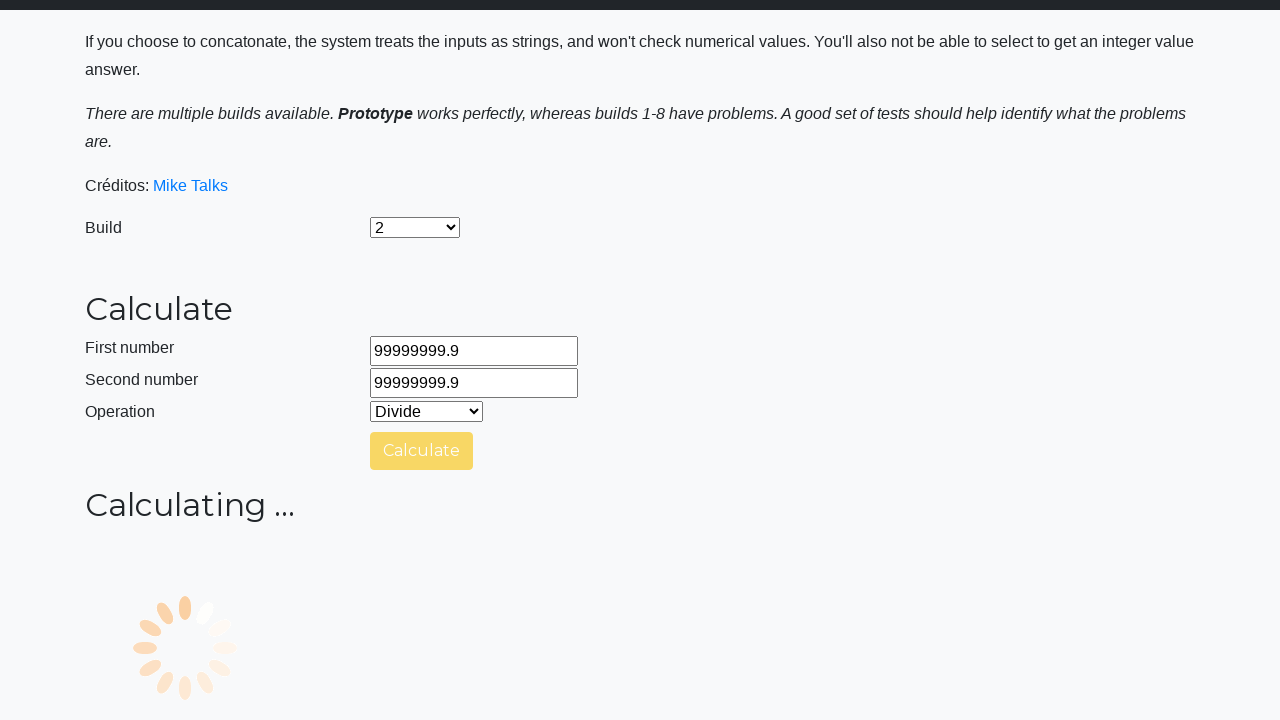

Waited 1000ms for result to be calculated
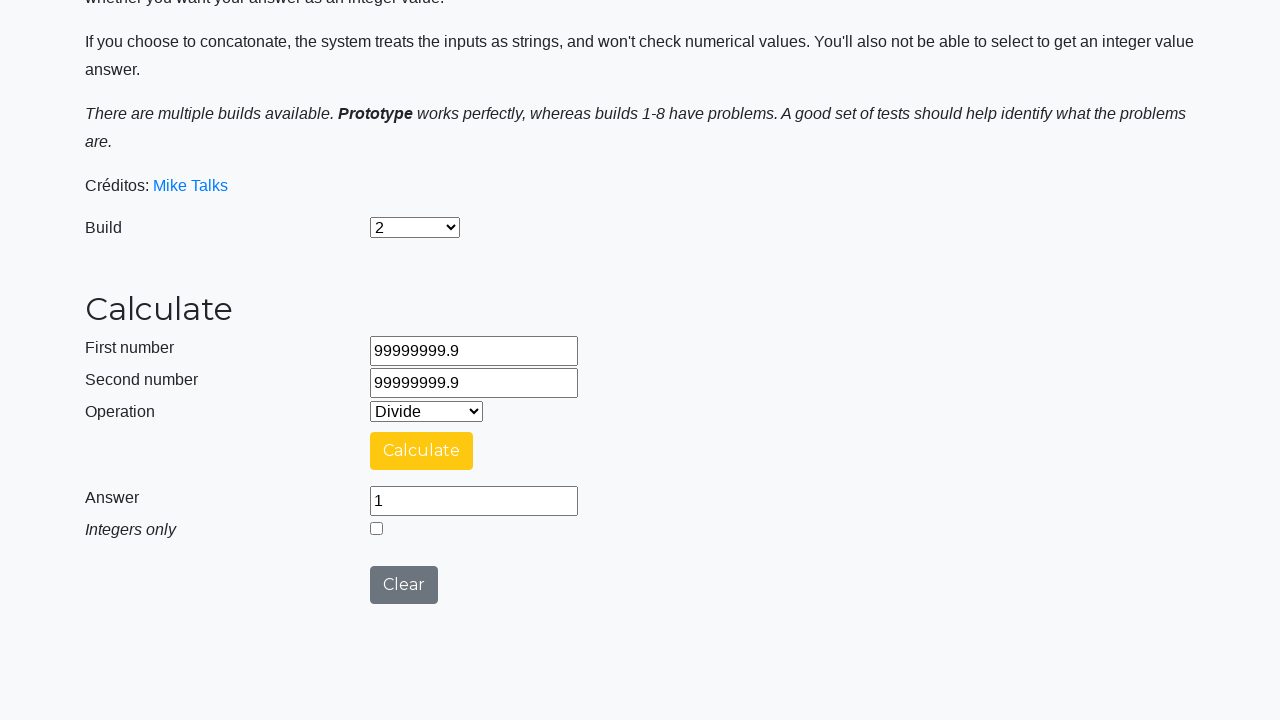

Clicked integers only checkbox at (376, 528) on #integerSelect
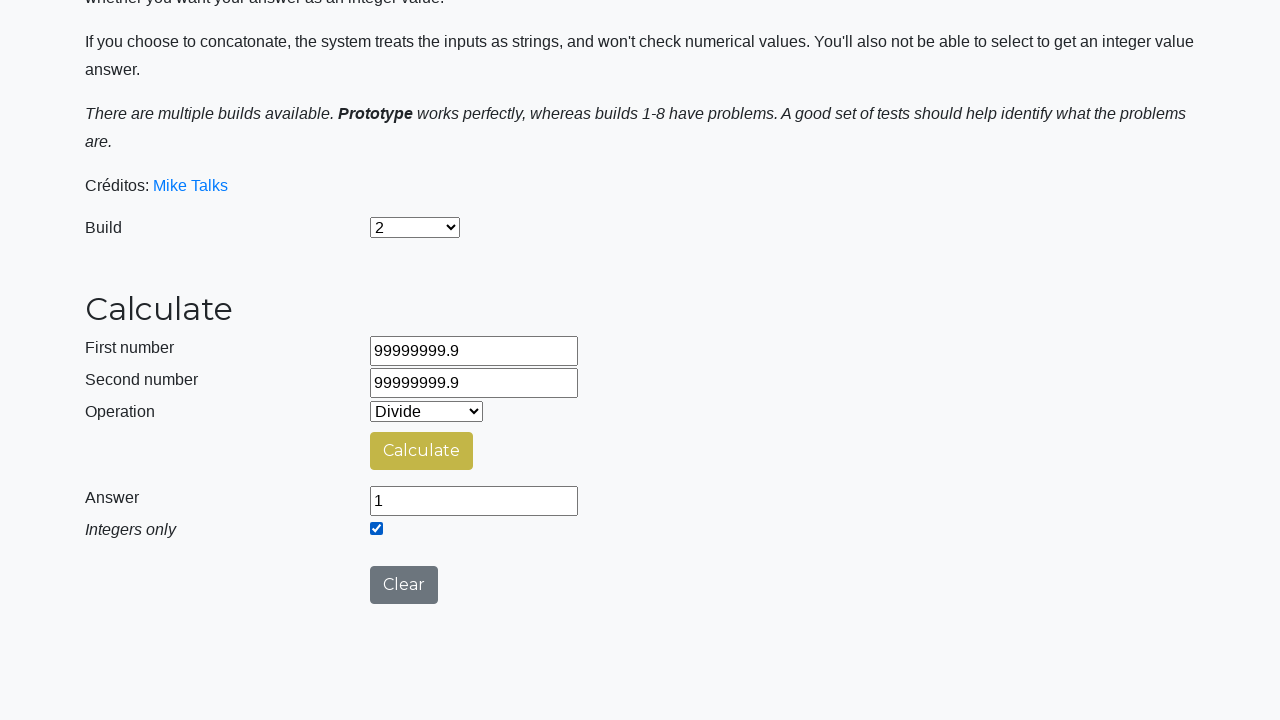

Clicked calculate button again with integers only option enabled at (422, 451) on #calculateButton
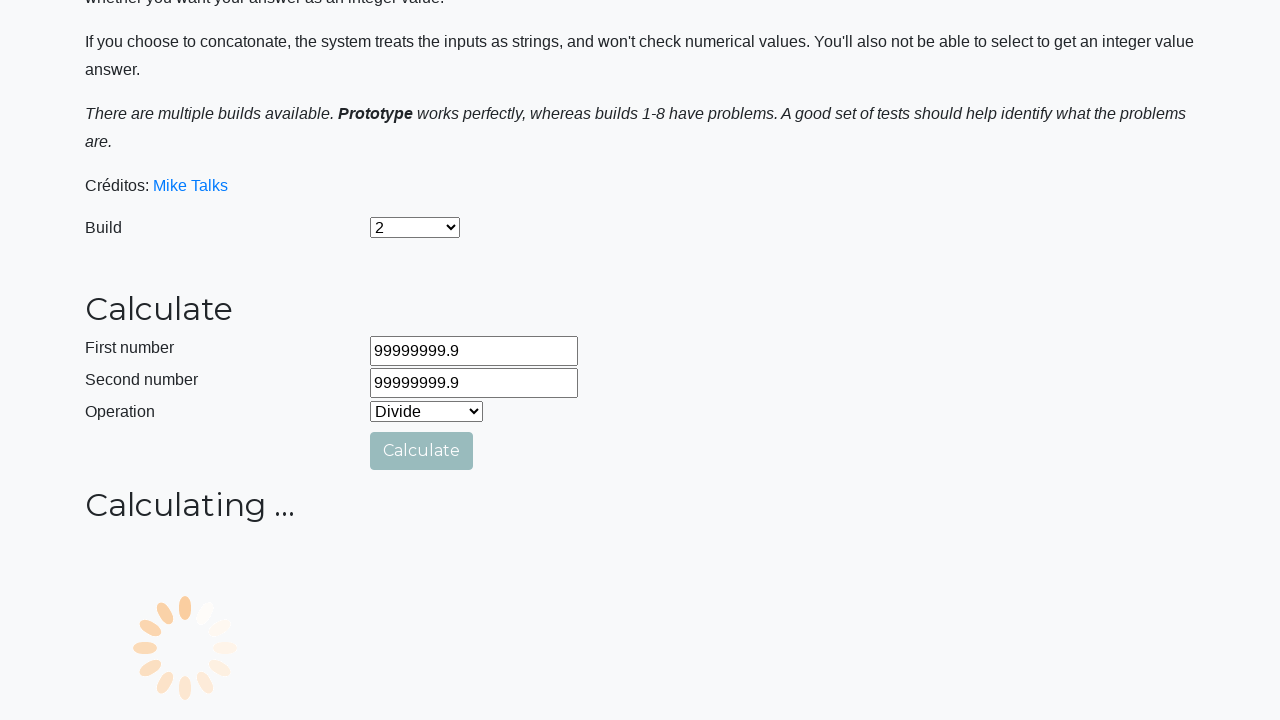

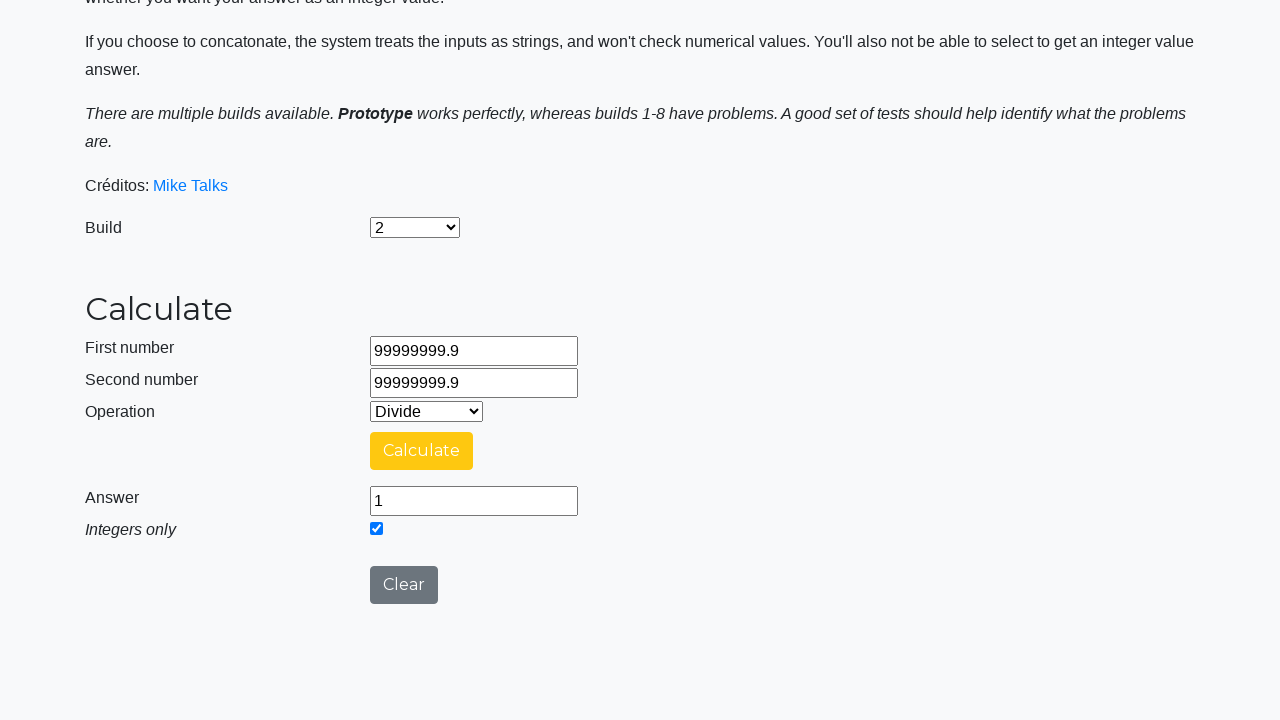